Navigates to a personal blogspot page and clicks on a specific link within a table element on the page.

Starting URL: https://minnelamuralikrishnapersonal.blogspot.com

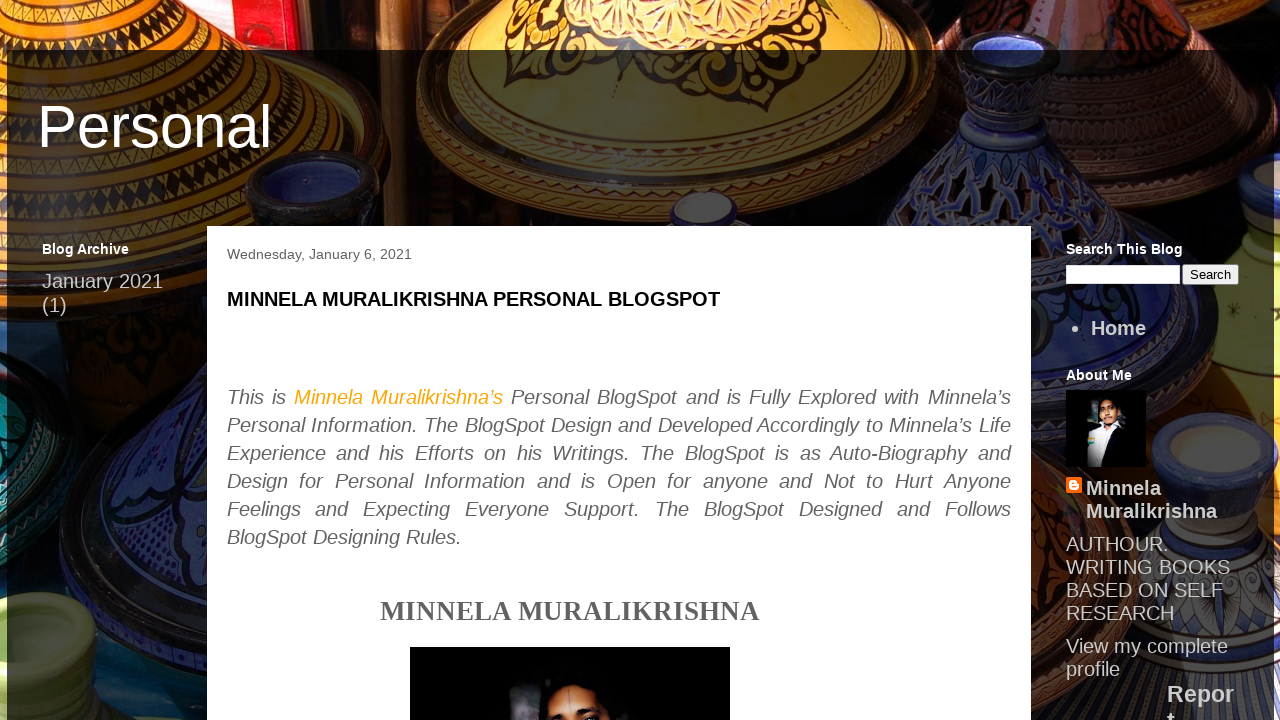

Waited for page to load (domcontentloaded)
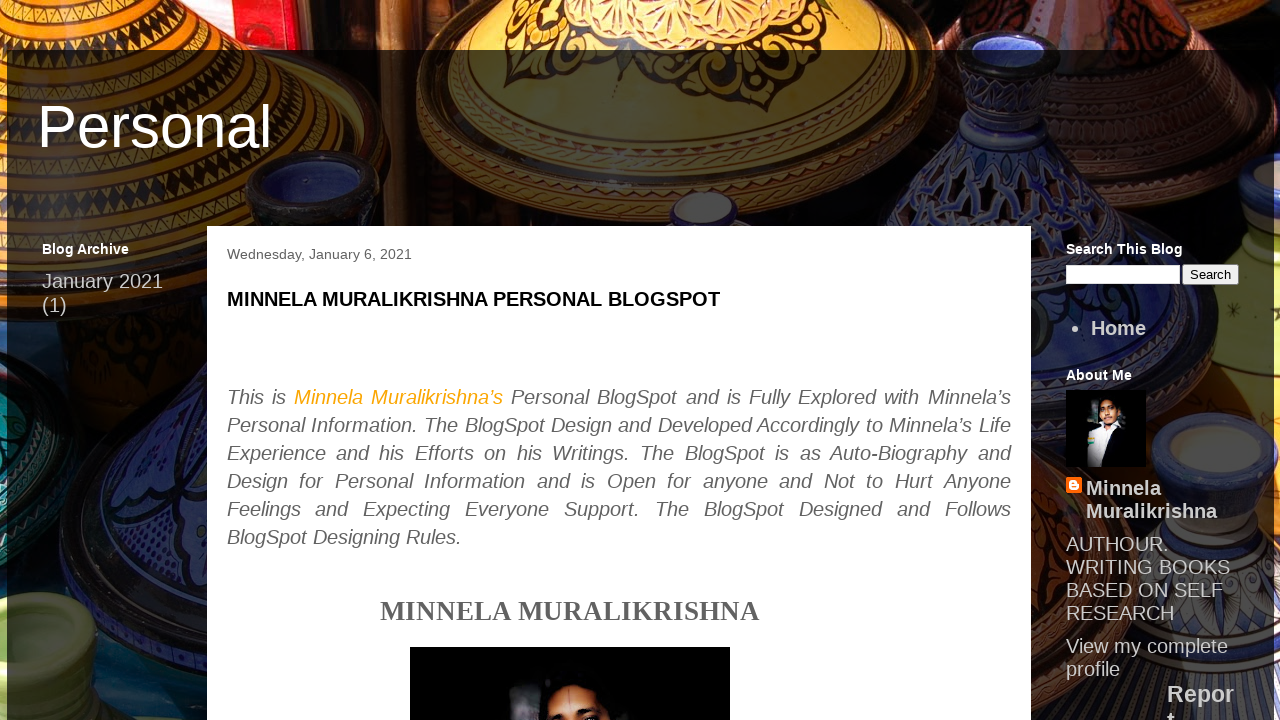

Clicked on specific link within table element at (552, 360) on xpath=//*[@id='post-body-996797514523453226']/table[2]/tbody/tr[9]/td[3]/p/span[
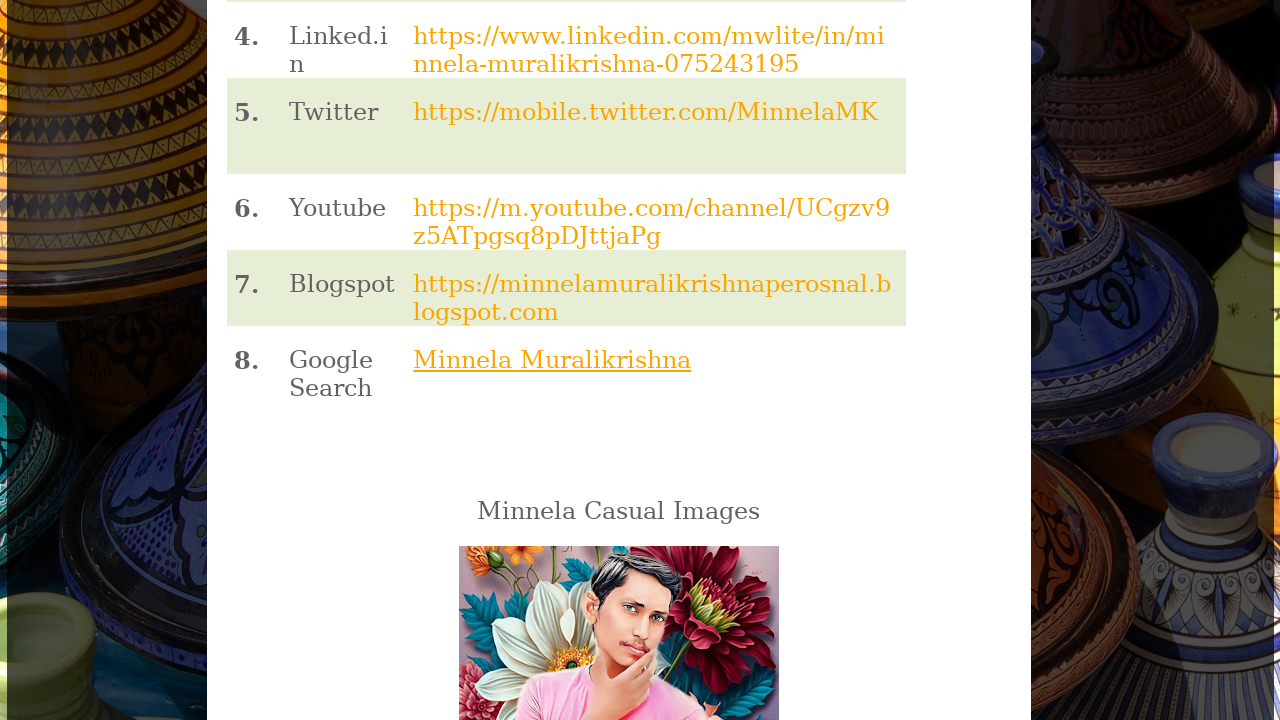

Waited 2 seconds for action to complete
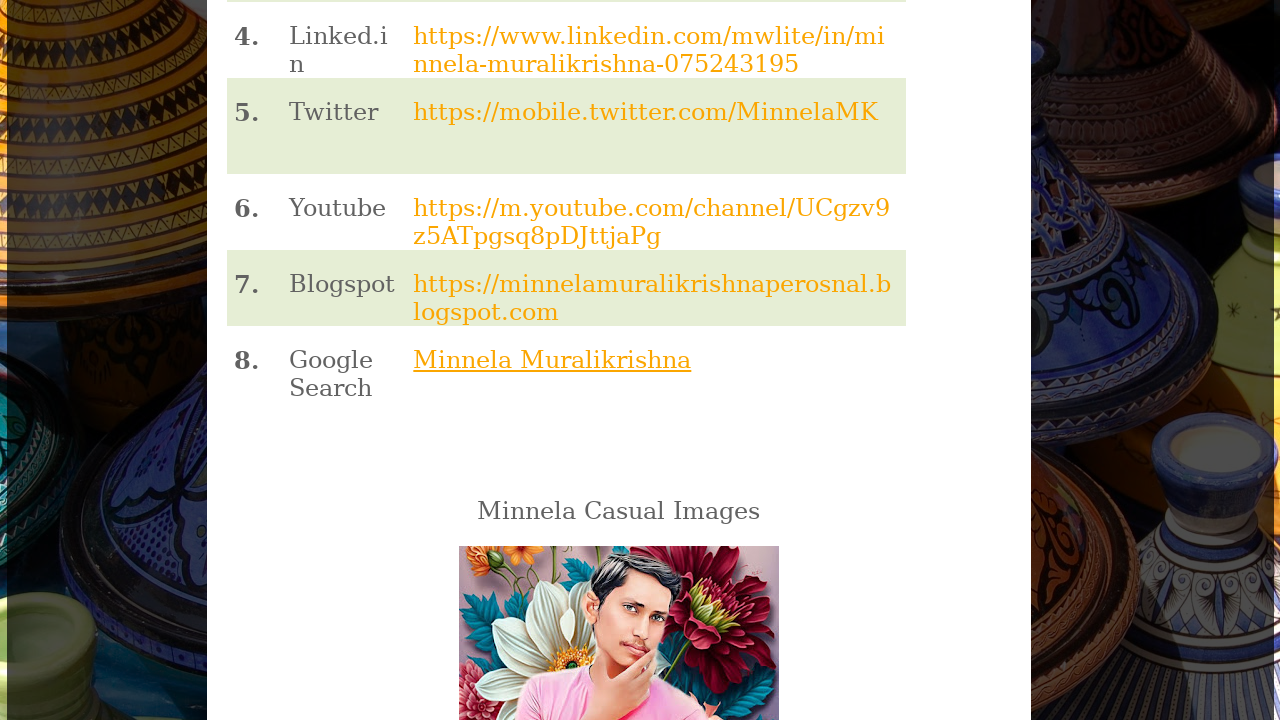

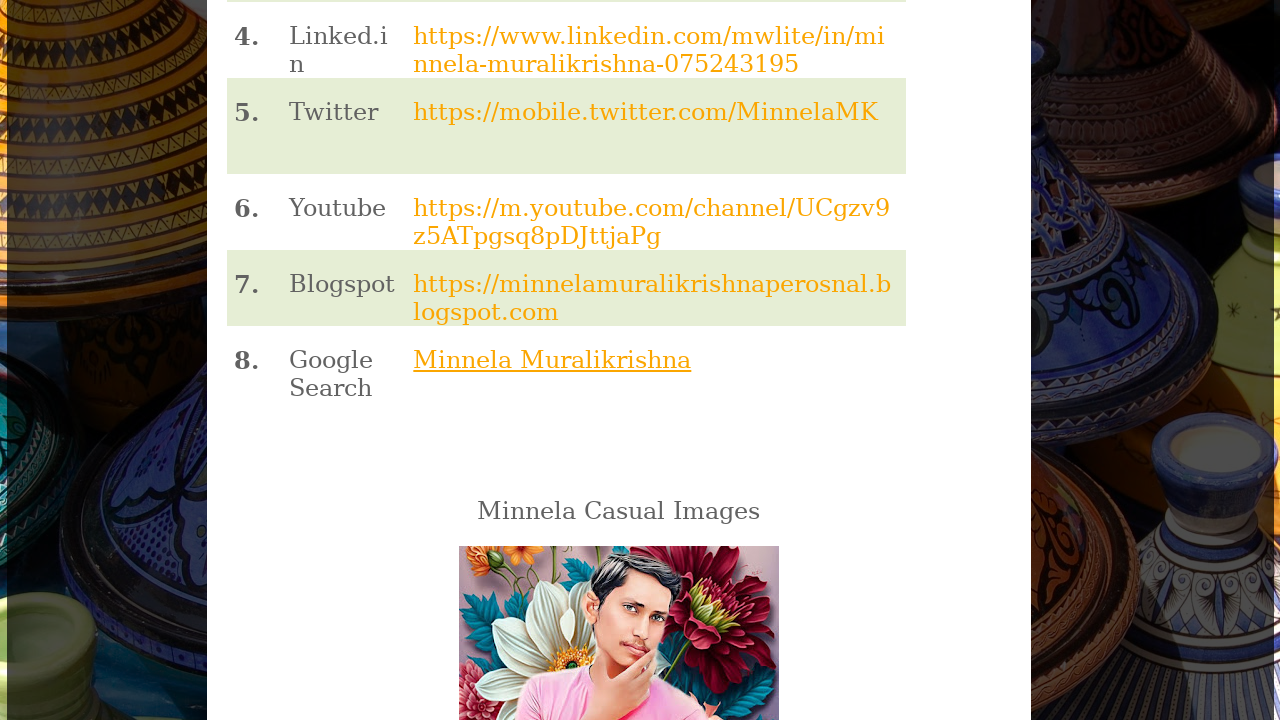